Navigates to the Sortable Data Tables page and verifies that the table contains expected column headers and data format (URLs, emails, dollar amounts)

Starting URL: https://the-internet.herokuapp.com/

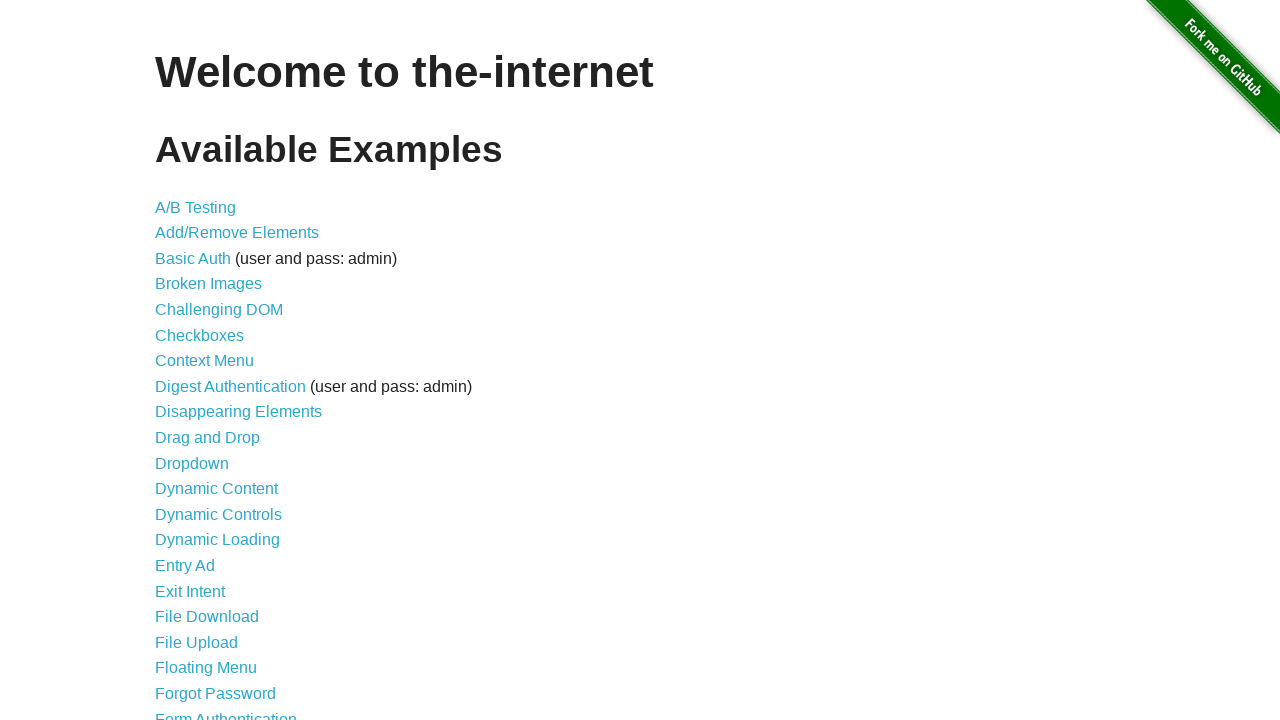

Clicked on Sortable Data Tables link at (230, 574) on a:text('Sortable Data Tables')
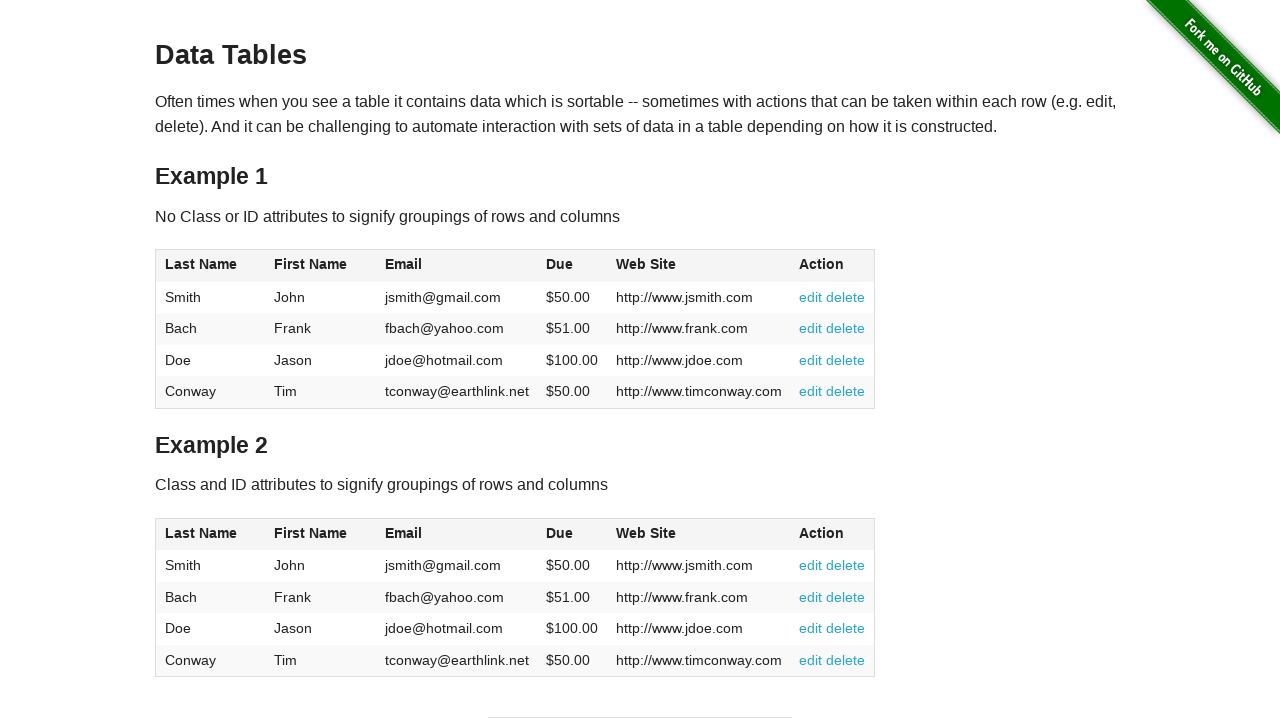

Table #table1 loaded
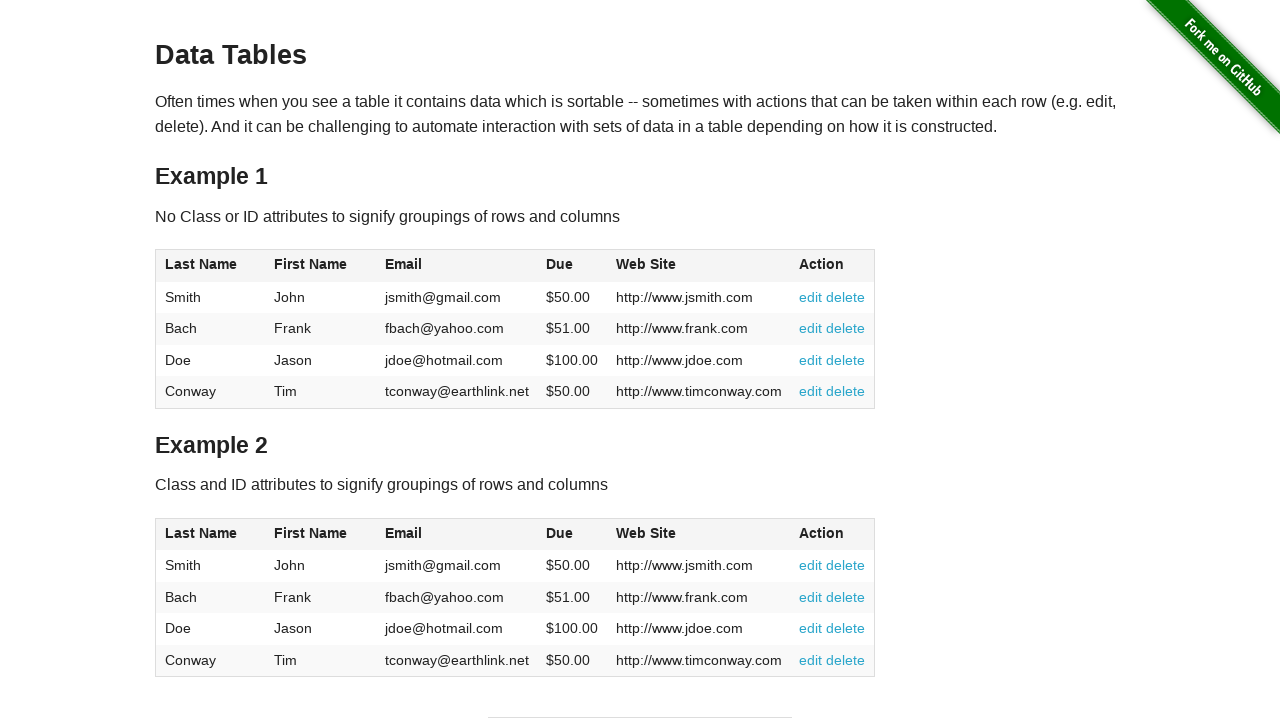

Verified 'First Name' header exists
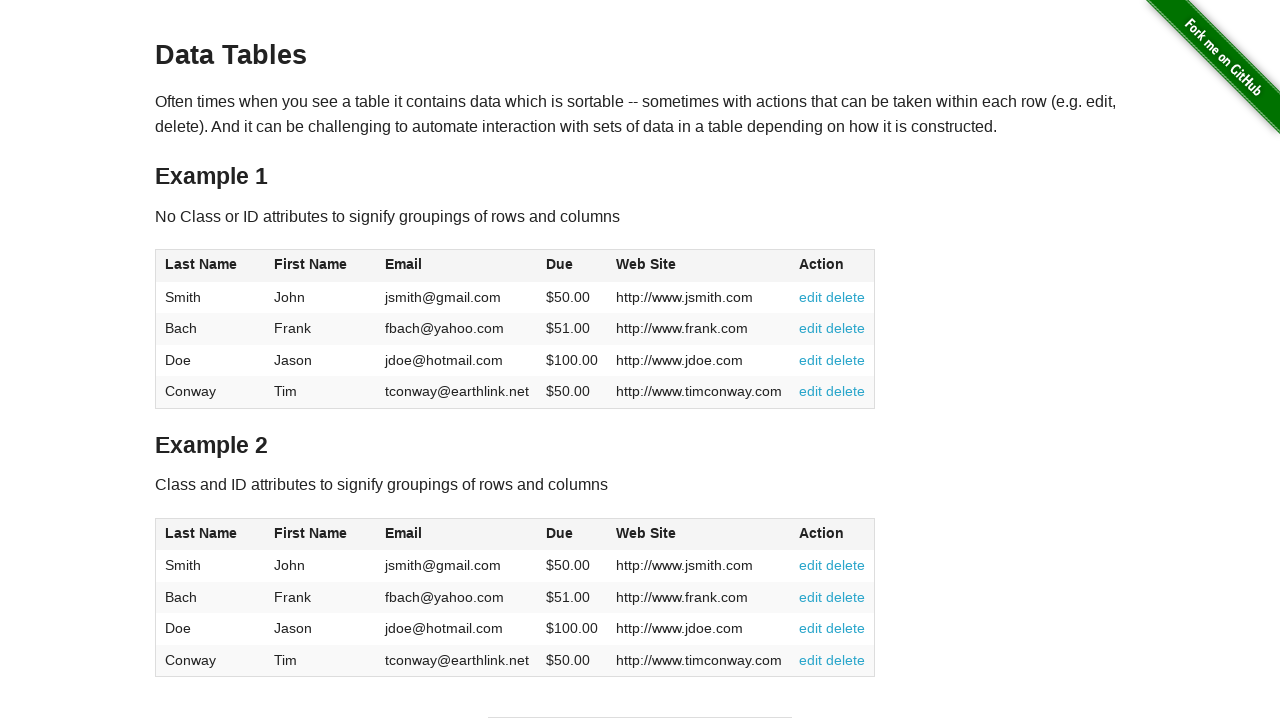

Verified 'Last Name' header exists
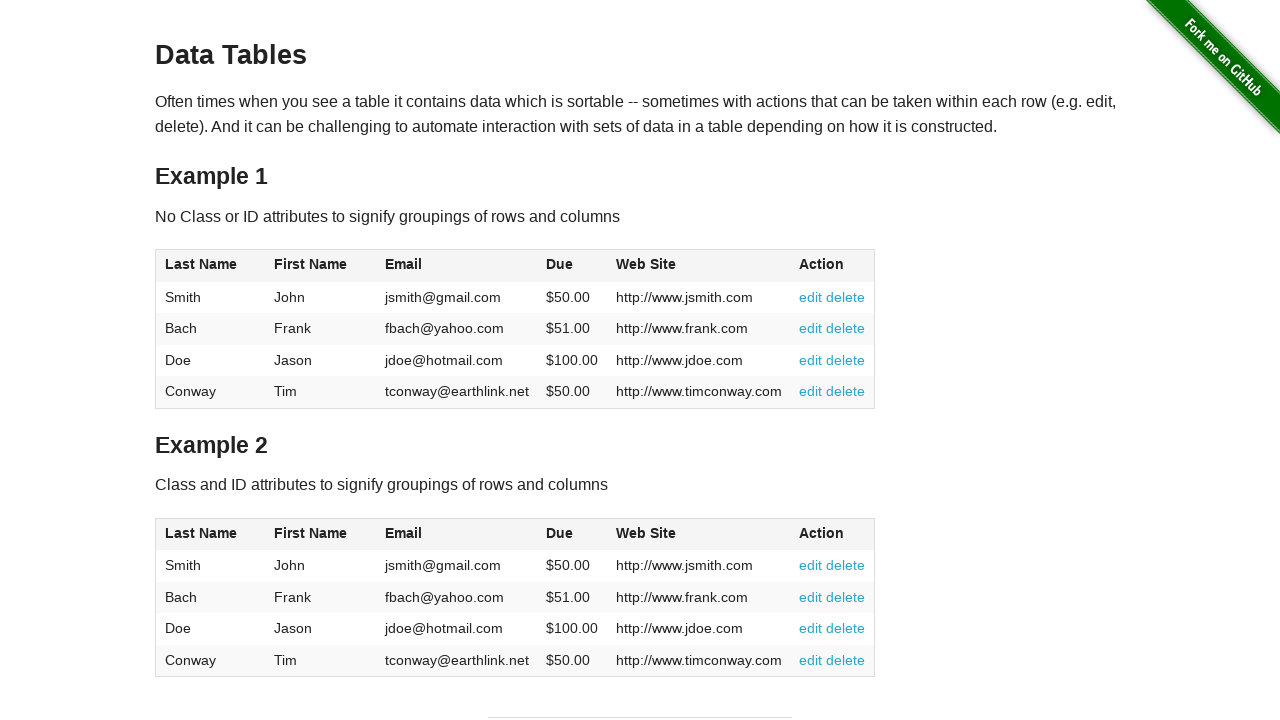

Verified 'Email' header exists
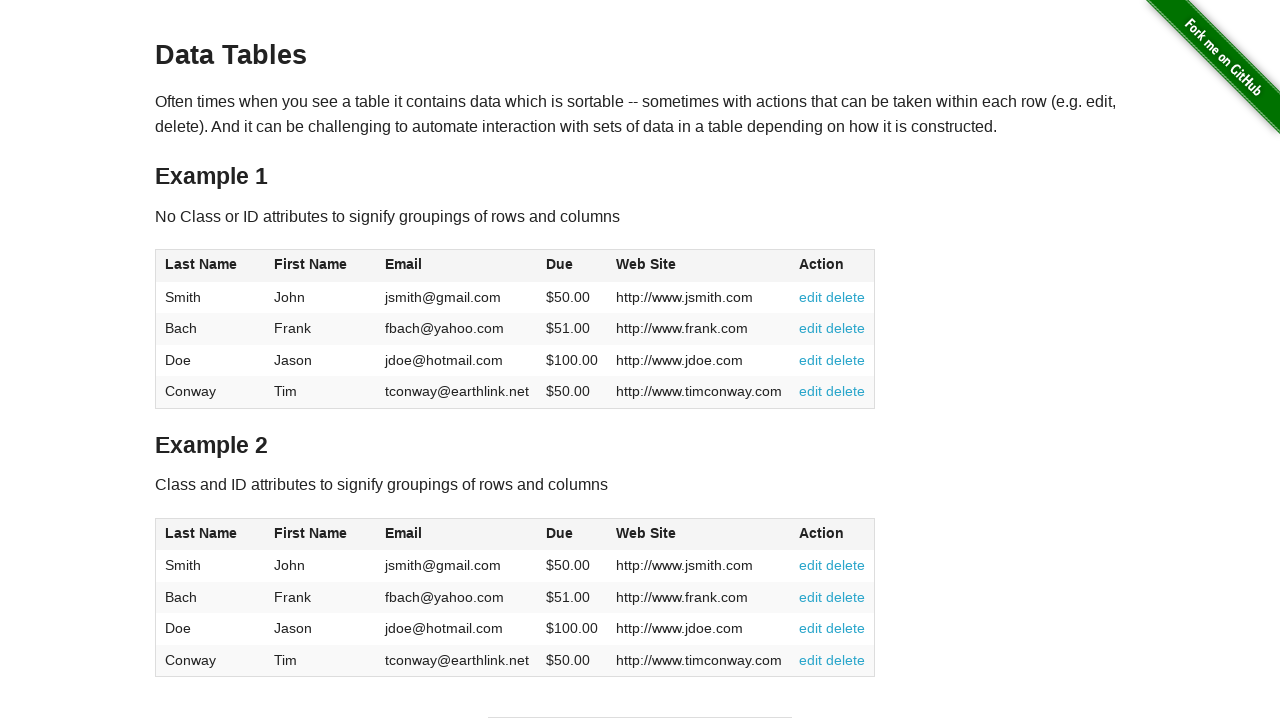

Verified 'Due' header exists
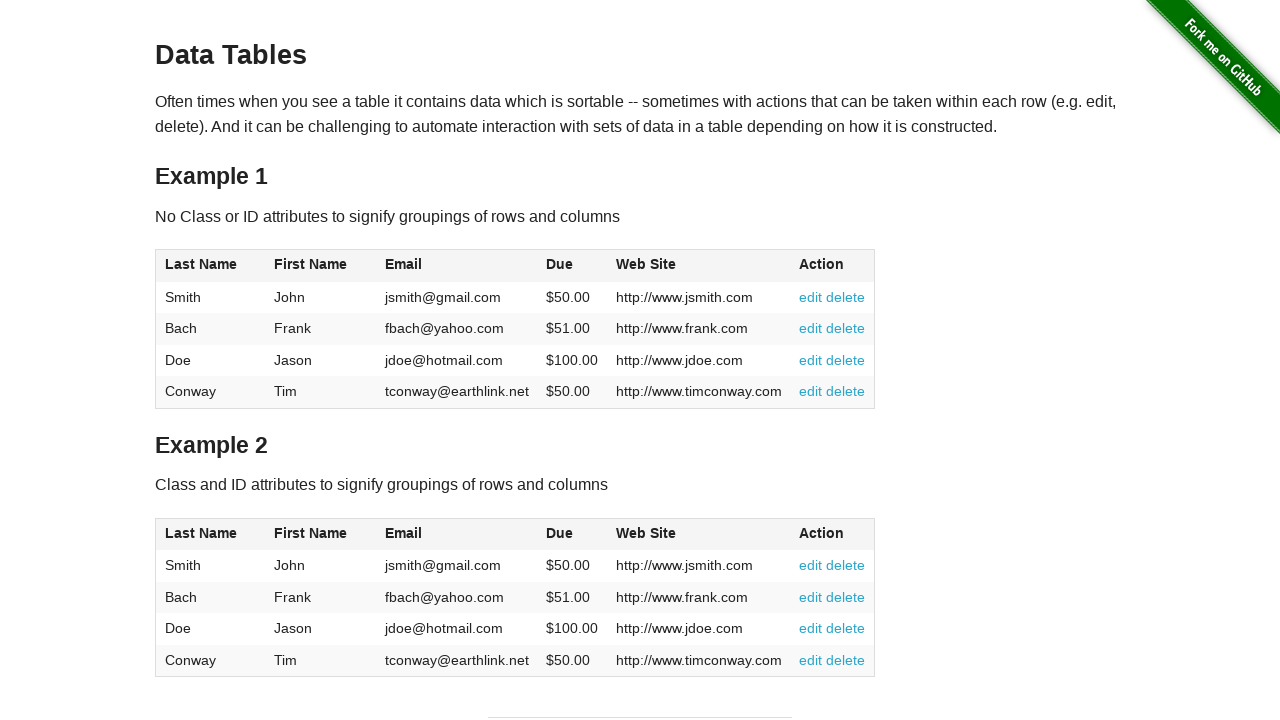

Verified 'Web Site' header exists
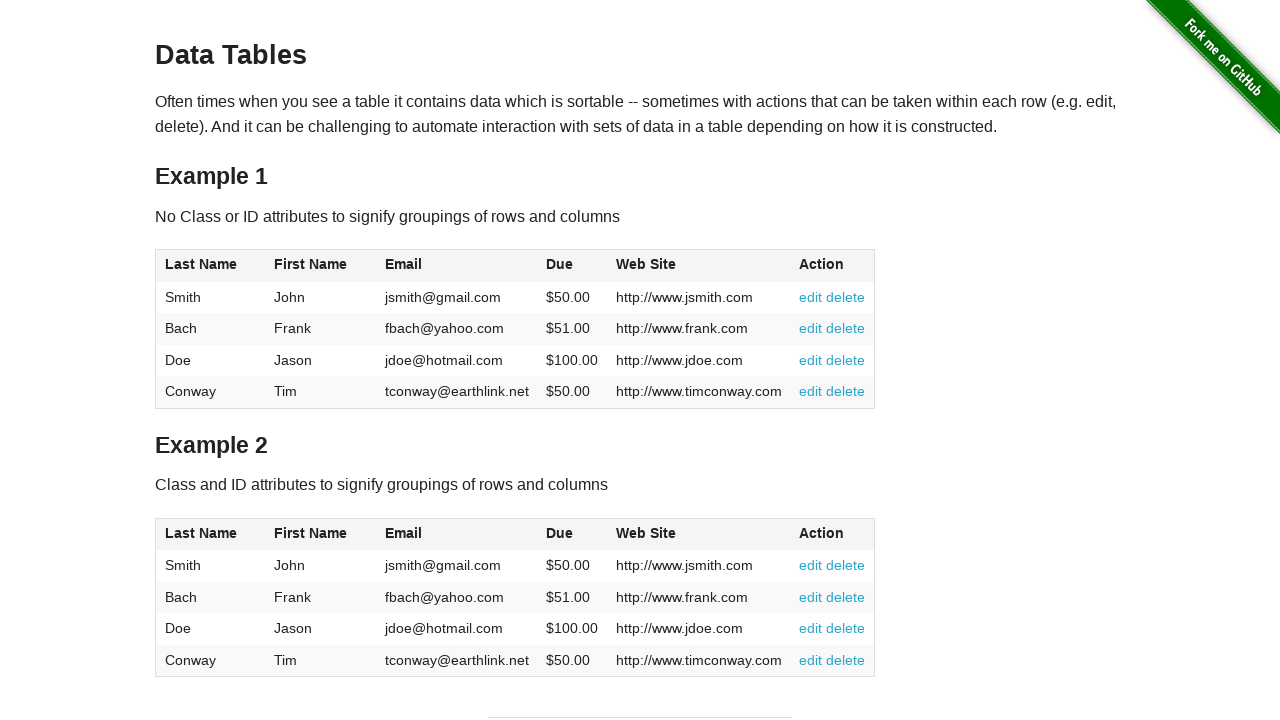

Verified 'Action' header exists
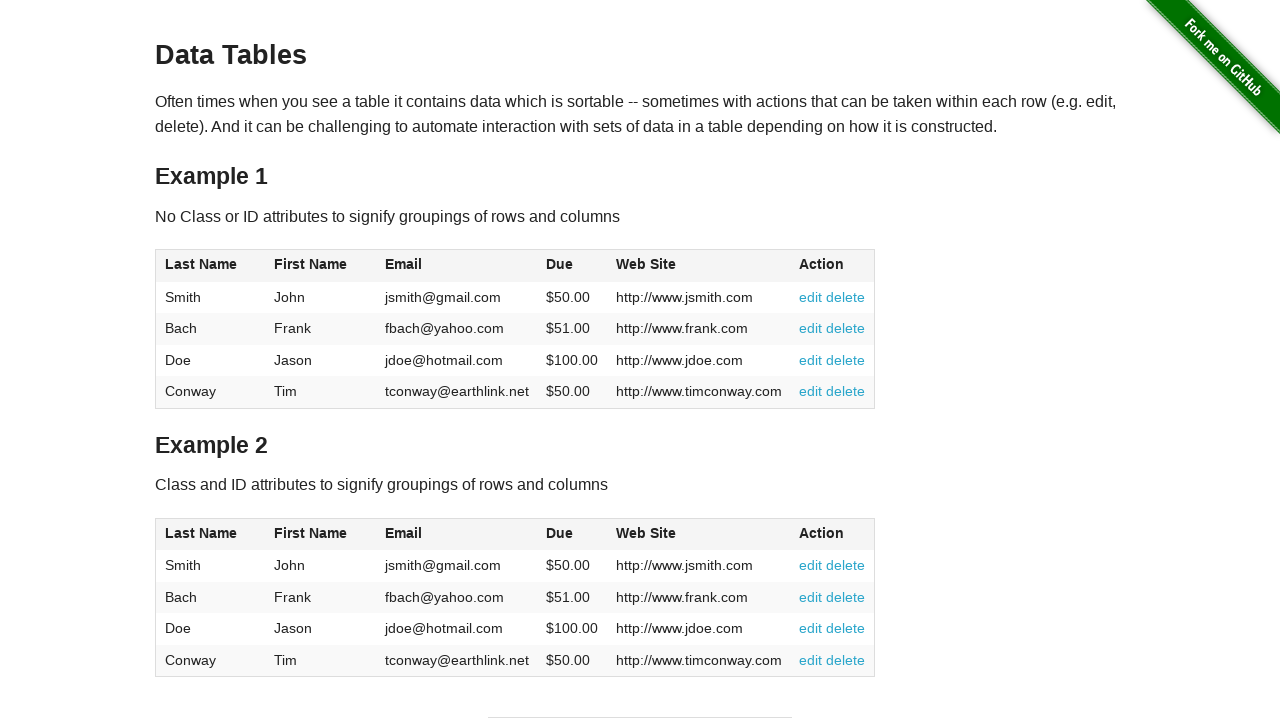

Found 4 data rows in table
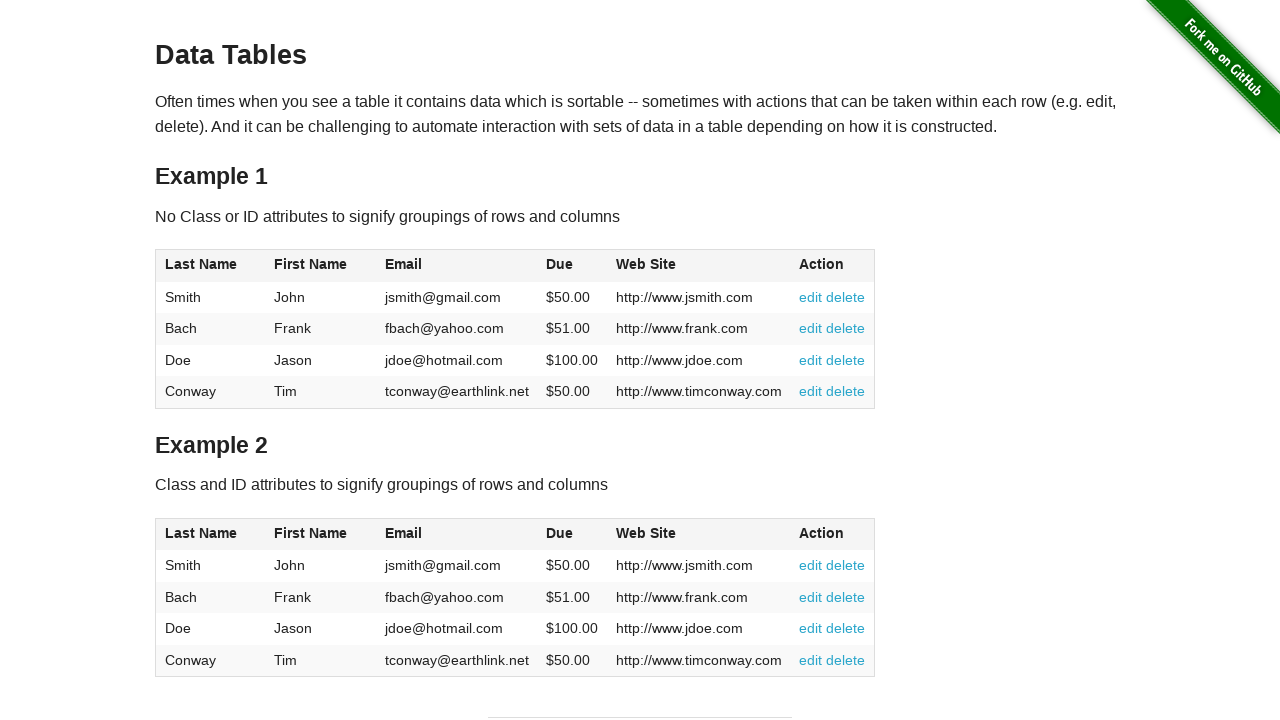

Verified row 1 contains email format with '@' symbol
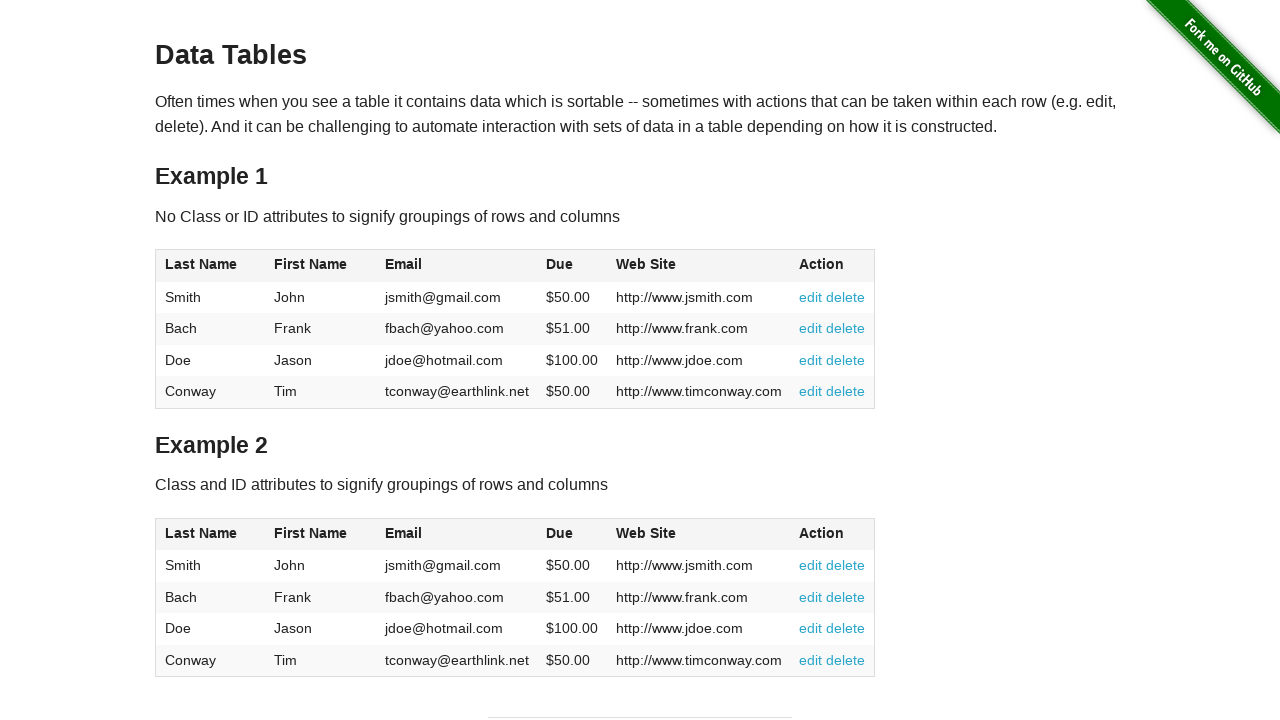

Verified row 1 contains website URL format
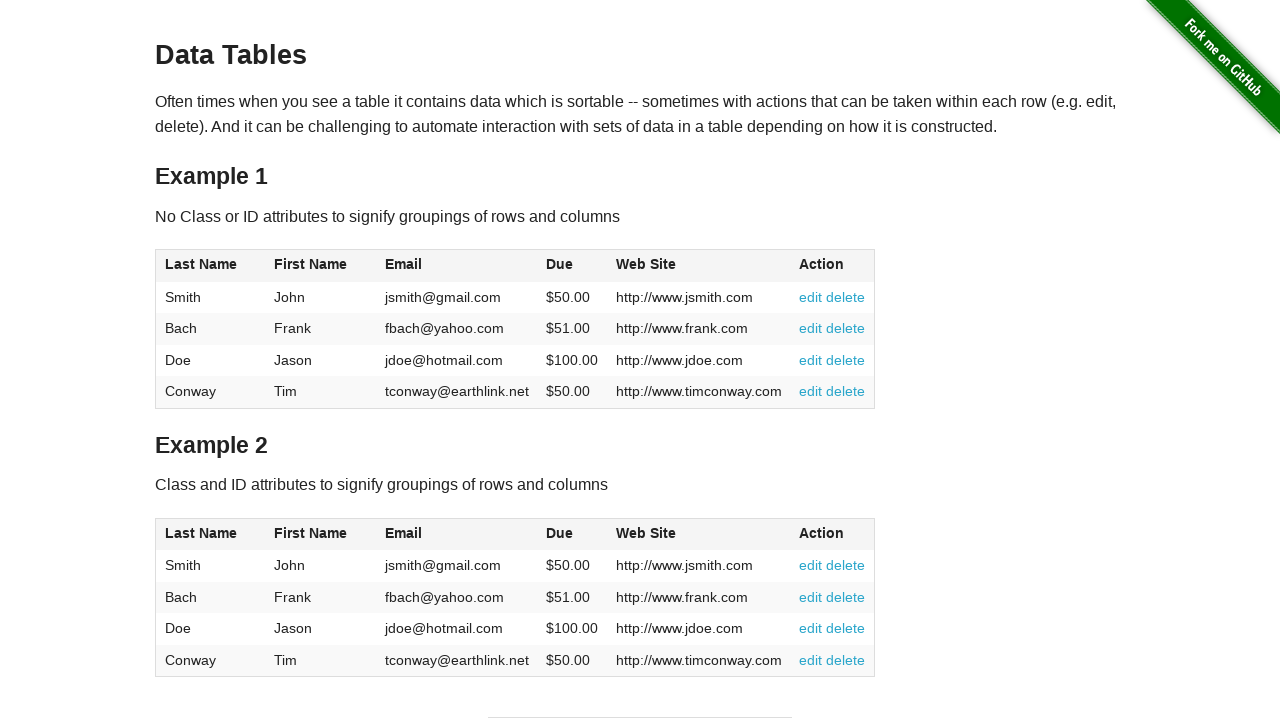

Verified row 1 contains dollar amount format
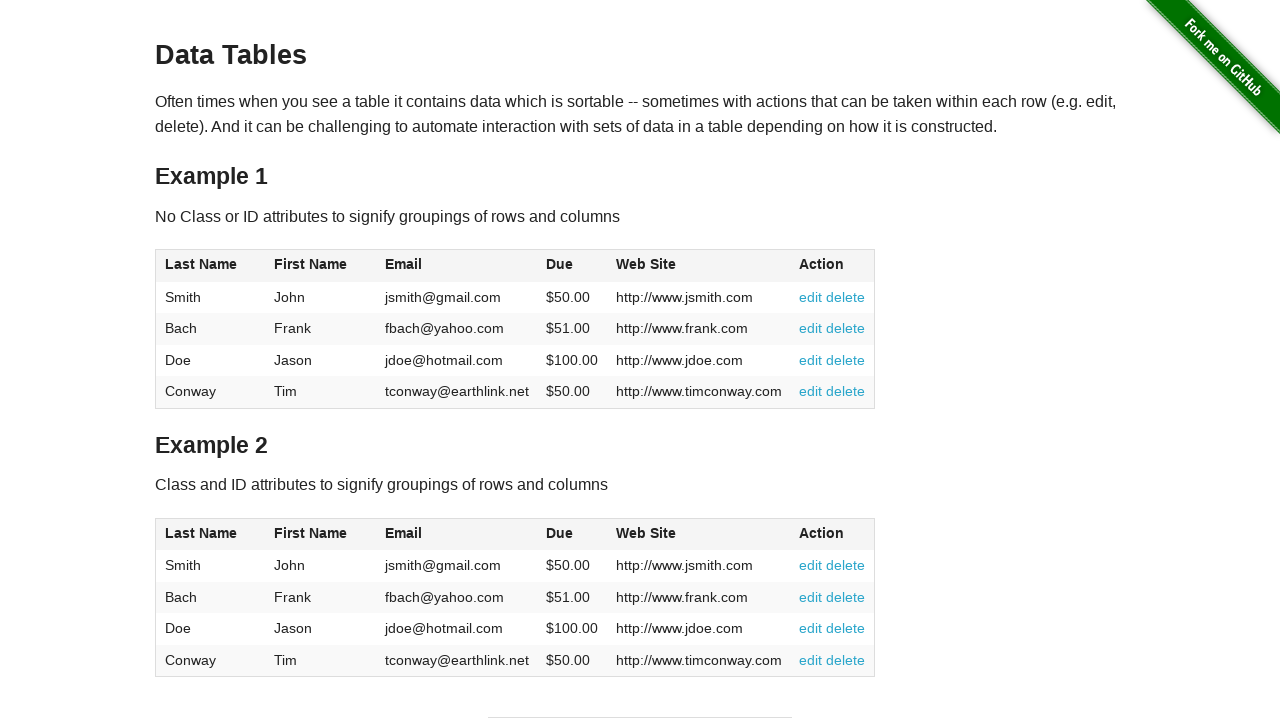

Verified row 2 contains email format with '@' symbol
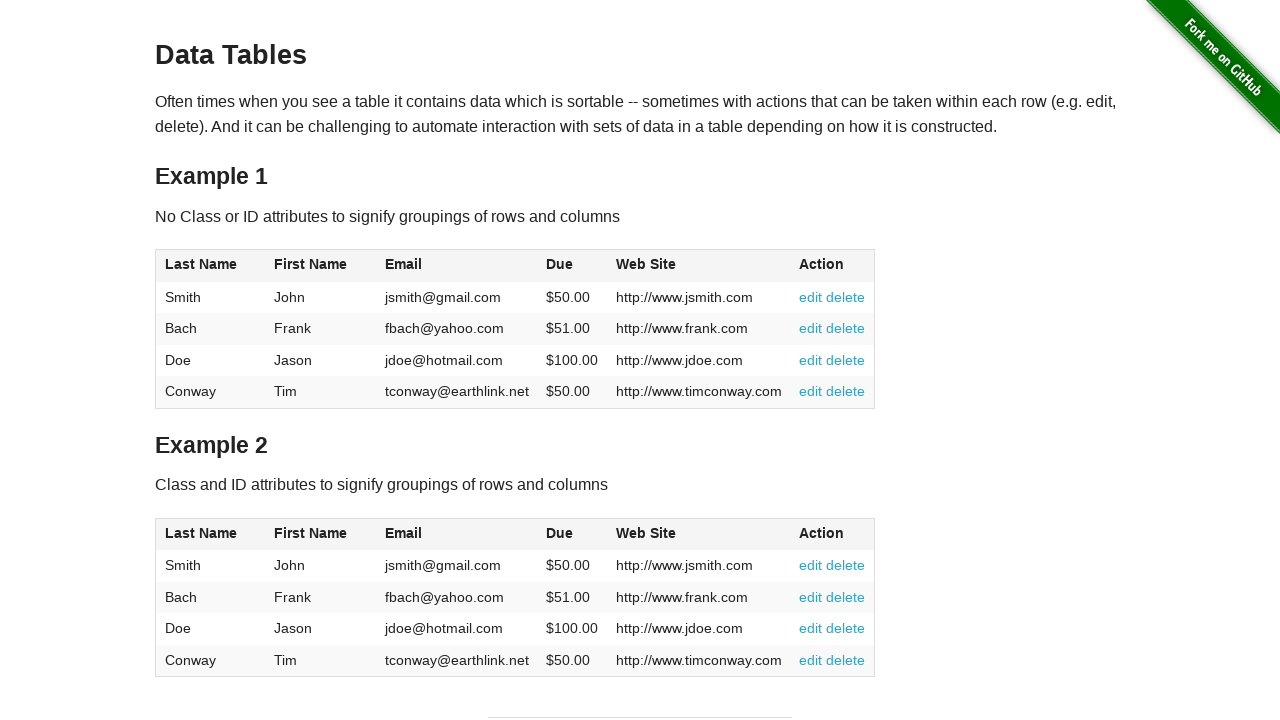

Verified row 2 contains website URL format
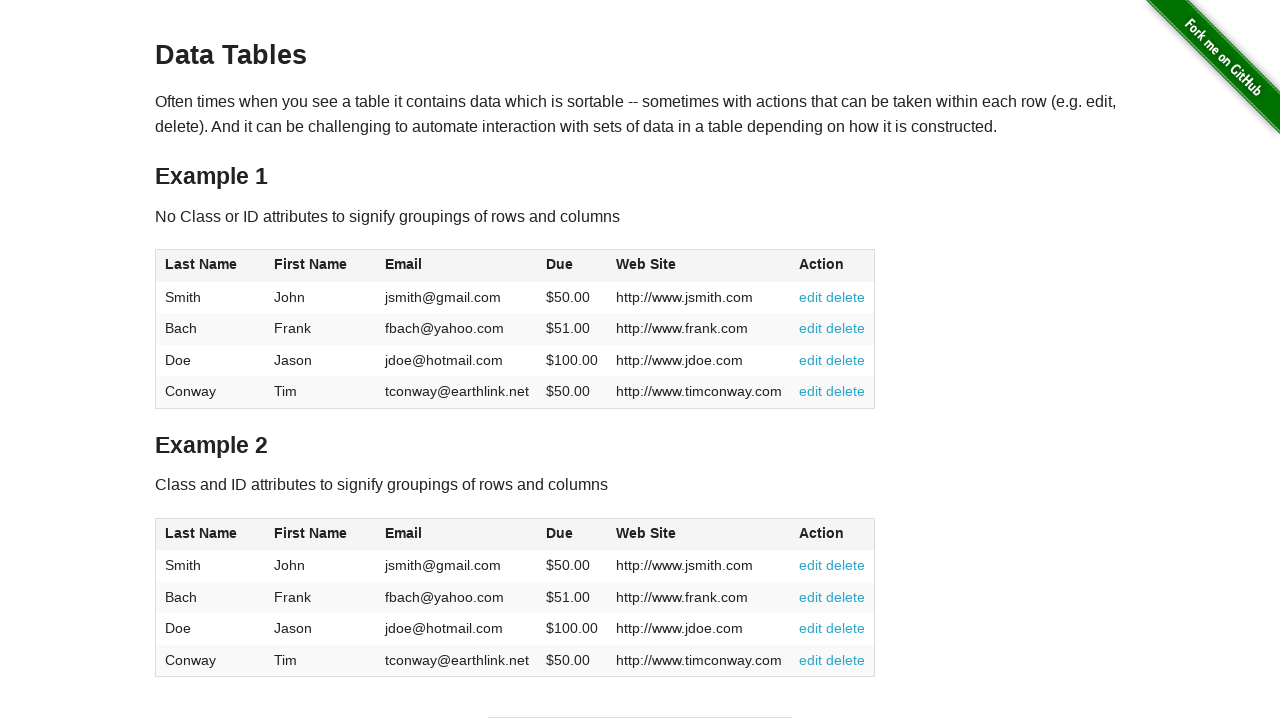

Verified row 2 contains dollar amount format
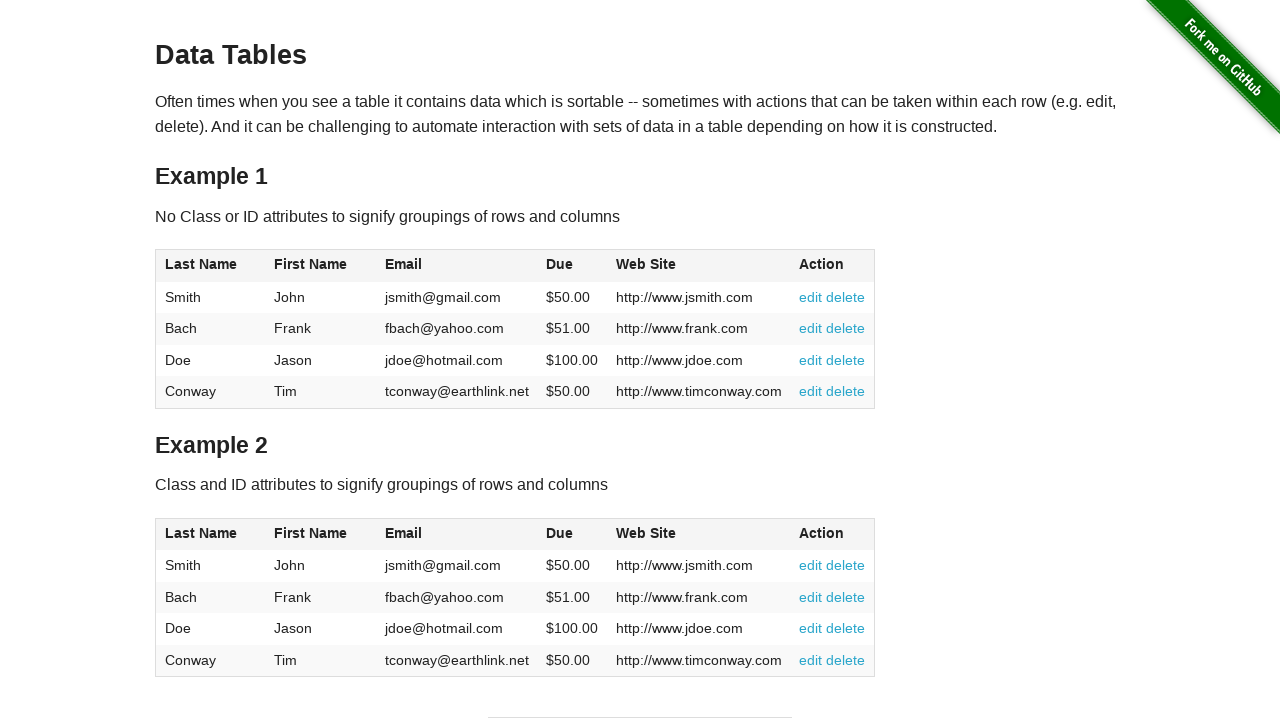

Verified row 3 contains email format with '@' symbol
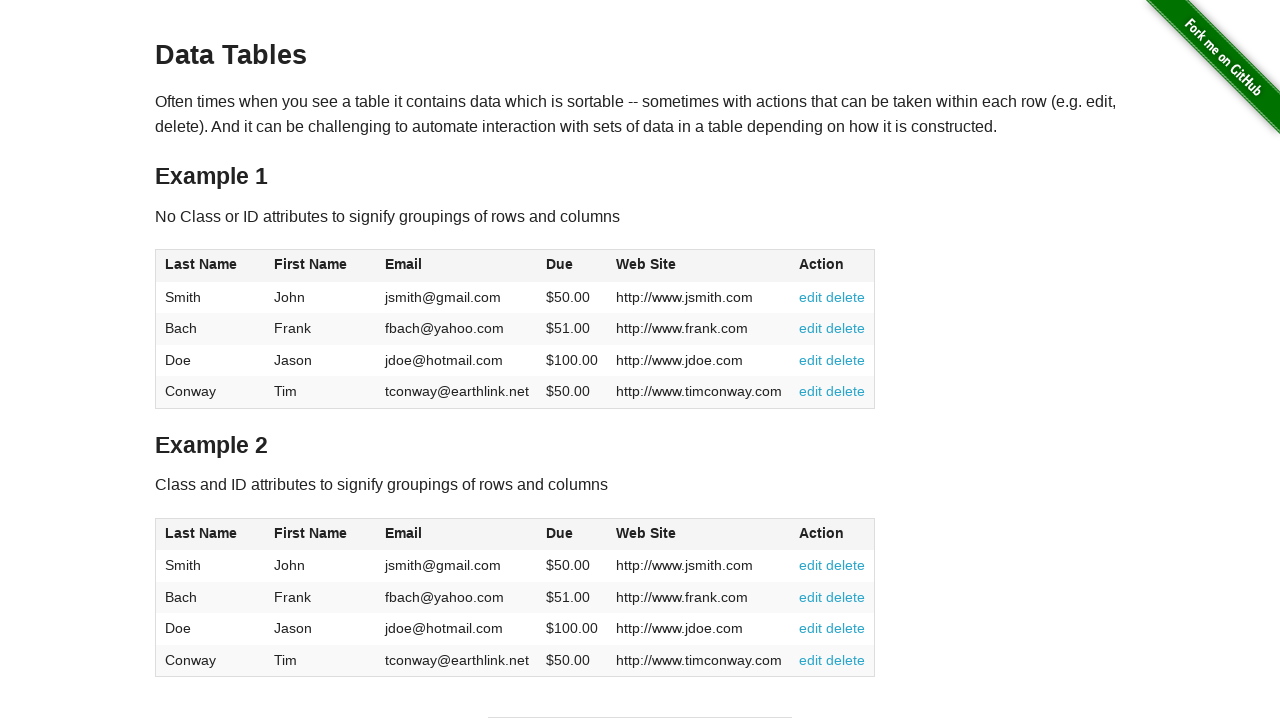

Verified row 3 contains website URL format
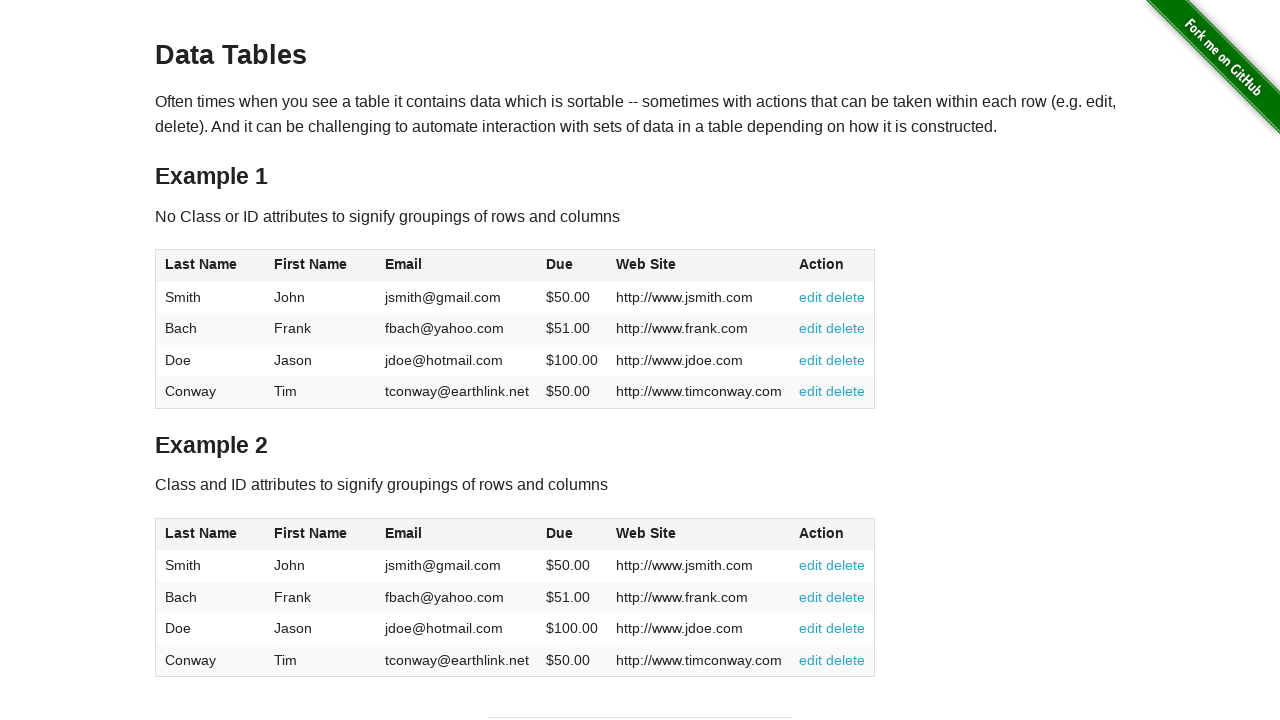

Verified row 3 contains dollar amount format
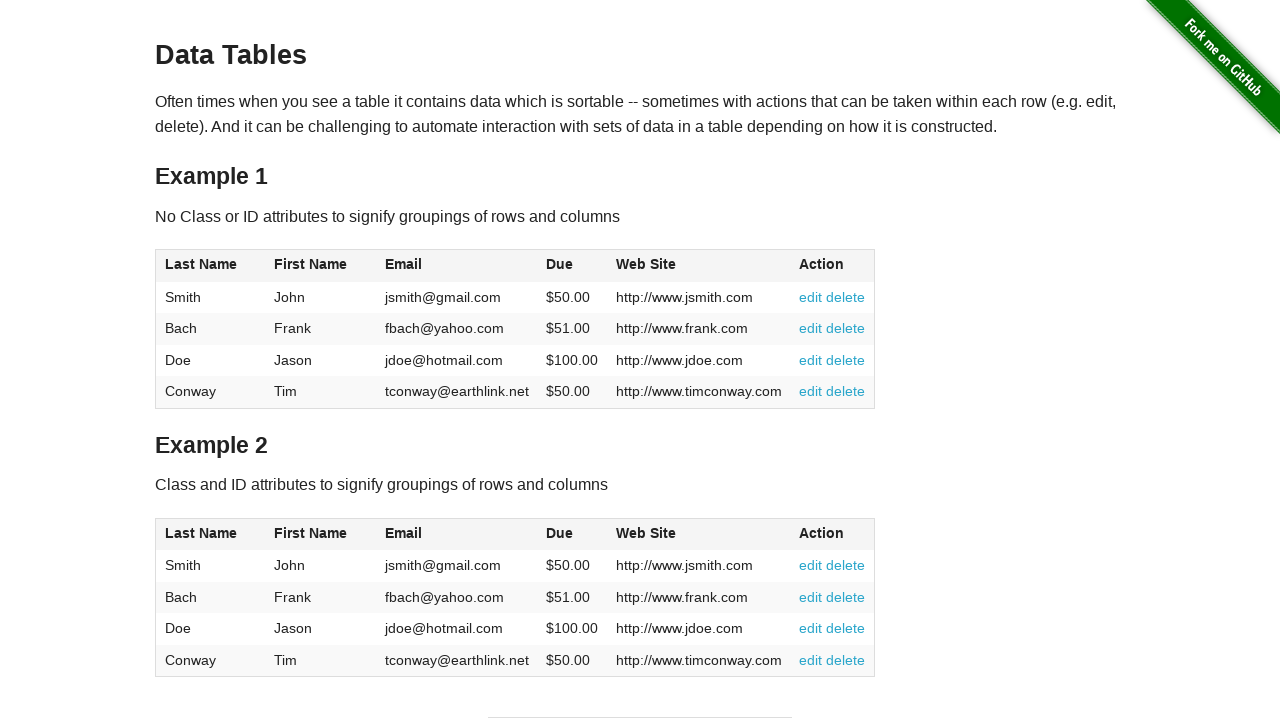

Verified row 4 contains email format with '@' symbol
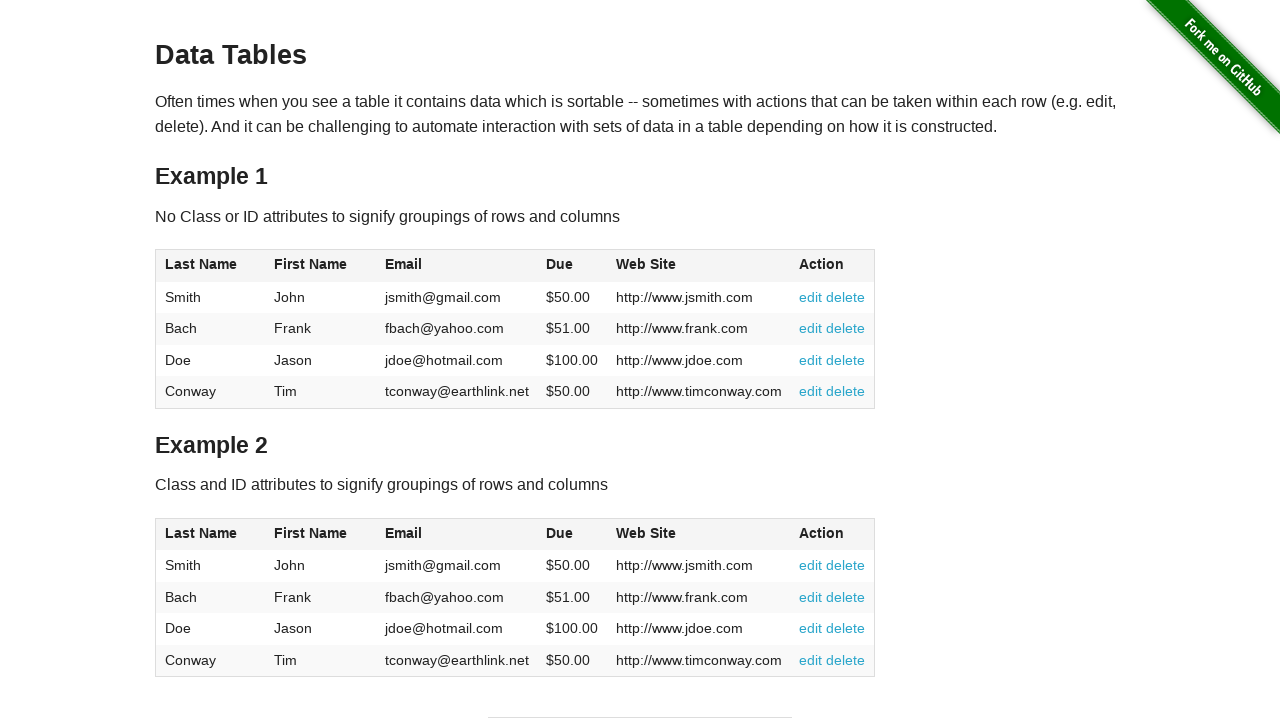

Verified row 4 contains website URL format
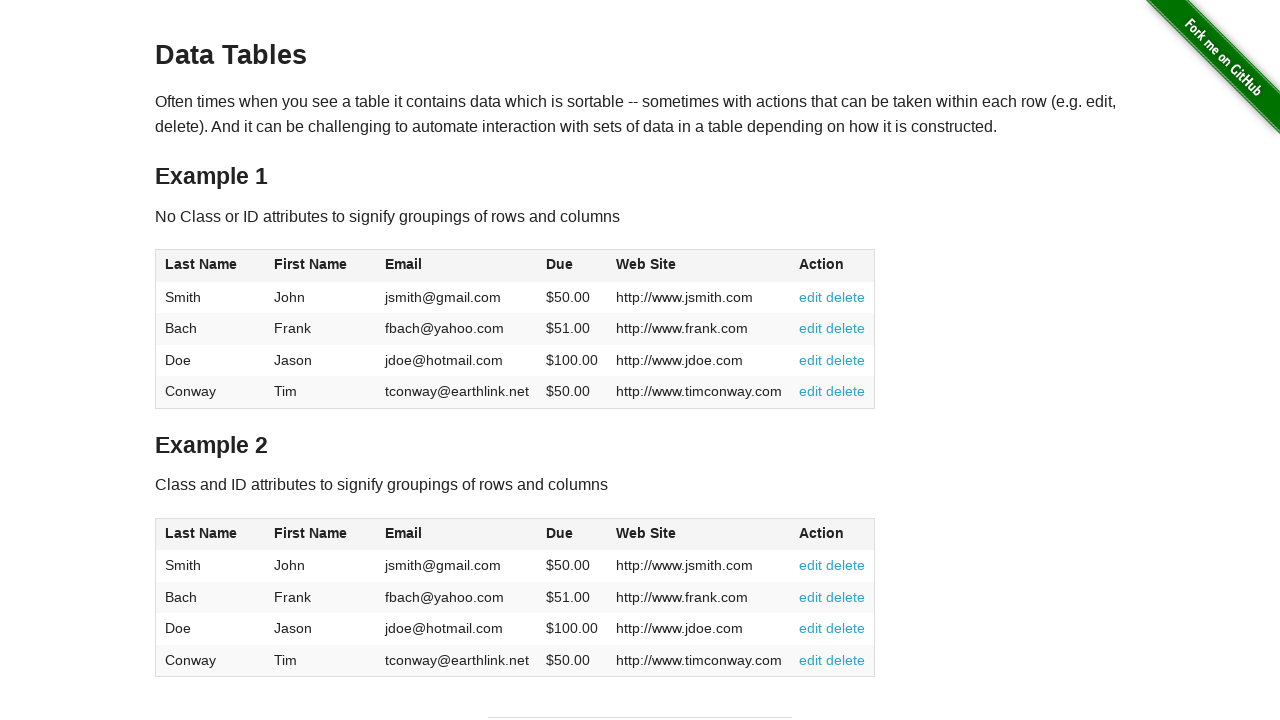

Verified row 4 contains dollar amount format
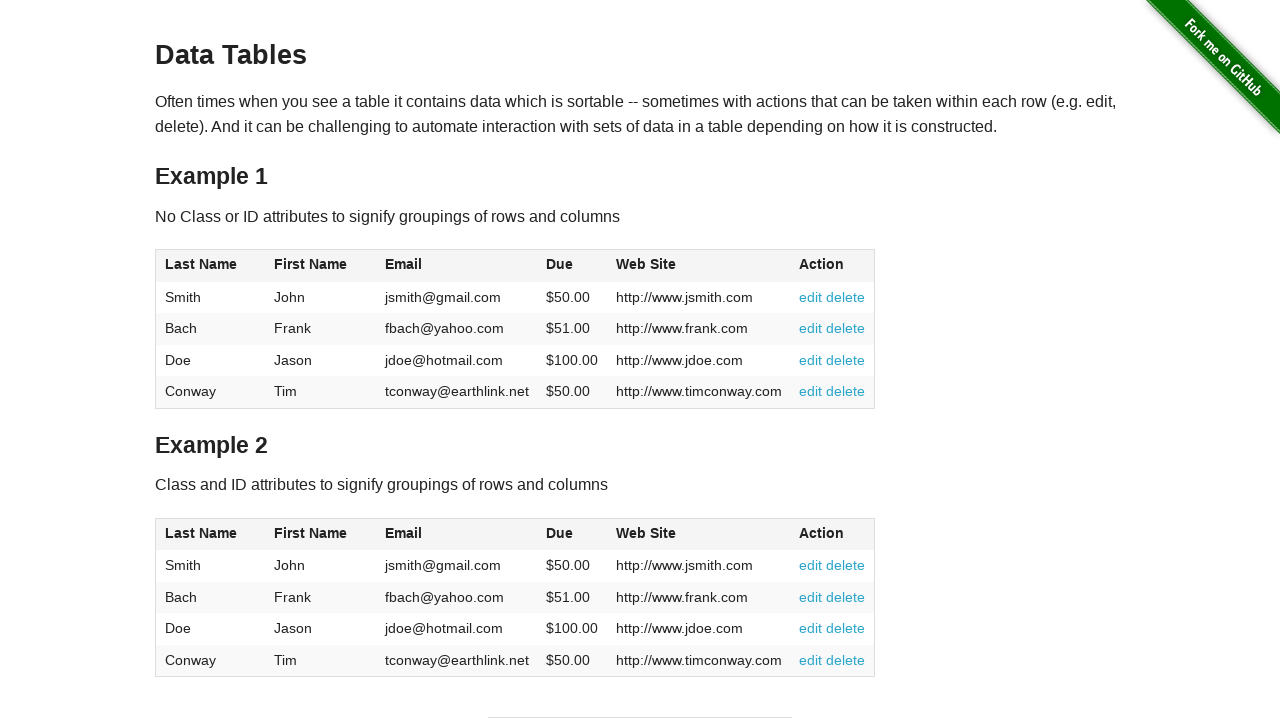

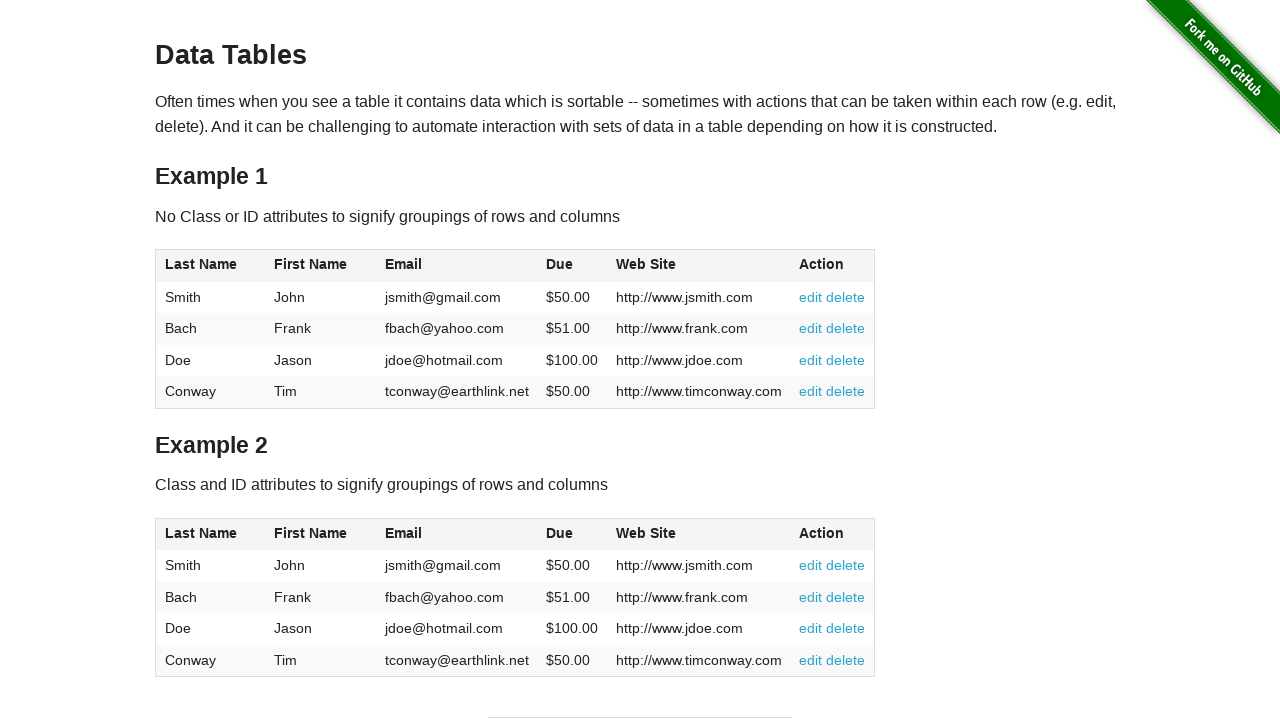